Tests an e-commerce website by adding multiple items to cart, proceeding to checkout, and applying a promo code

Starting URL: https://rahulshettyacademy.com/seleniumPractise/

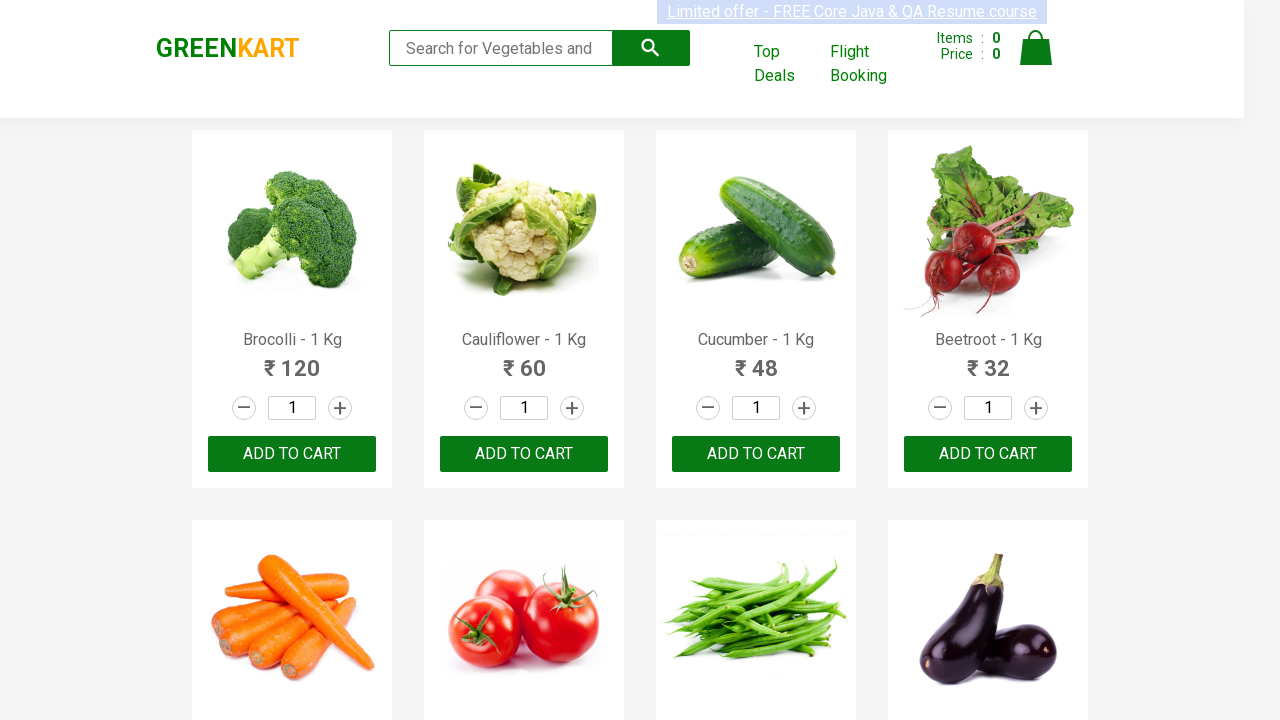

Located all product name elements
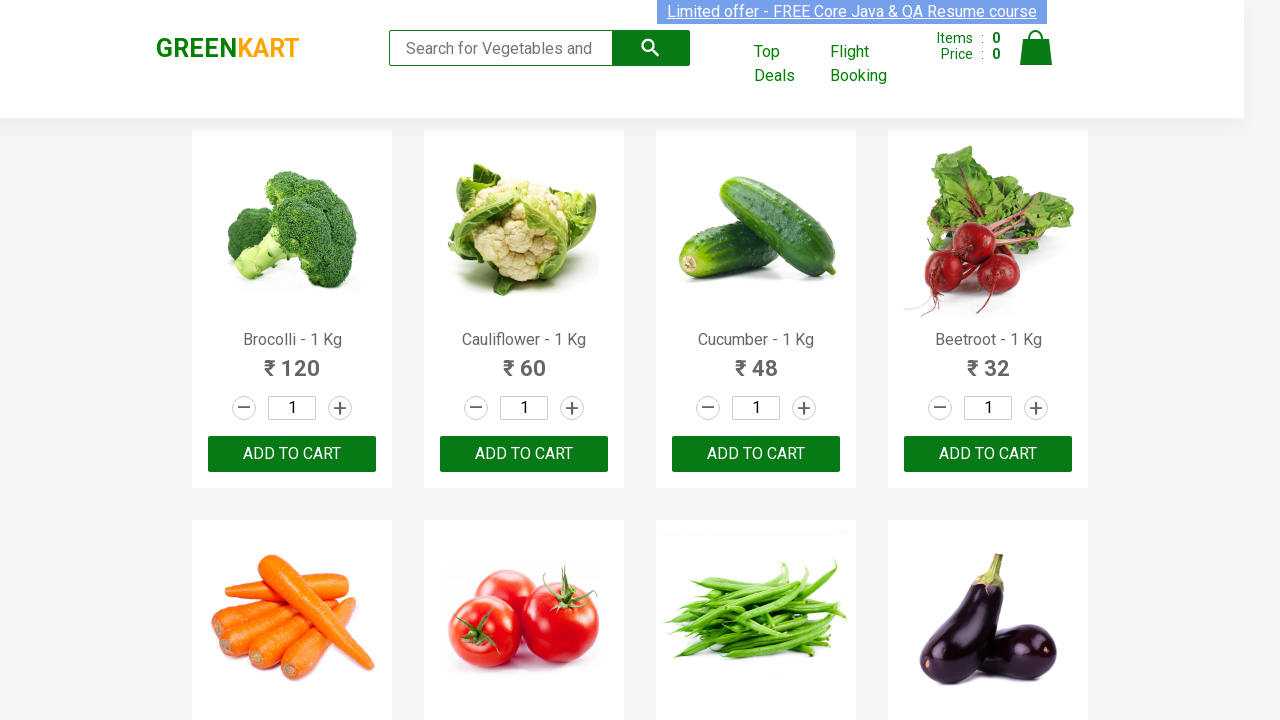

Located all add to cart buttons
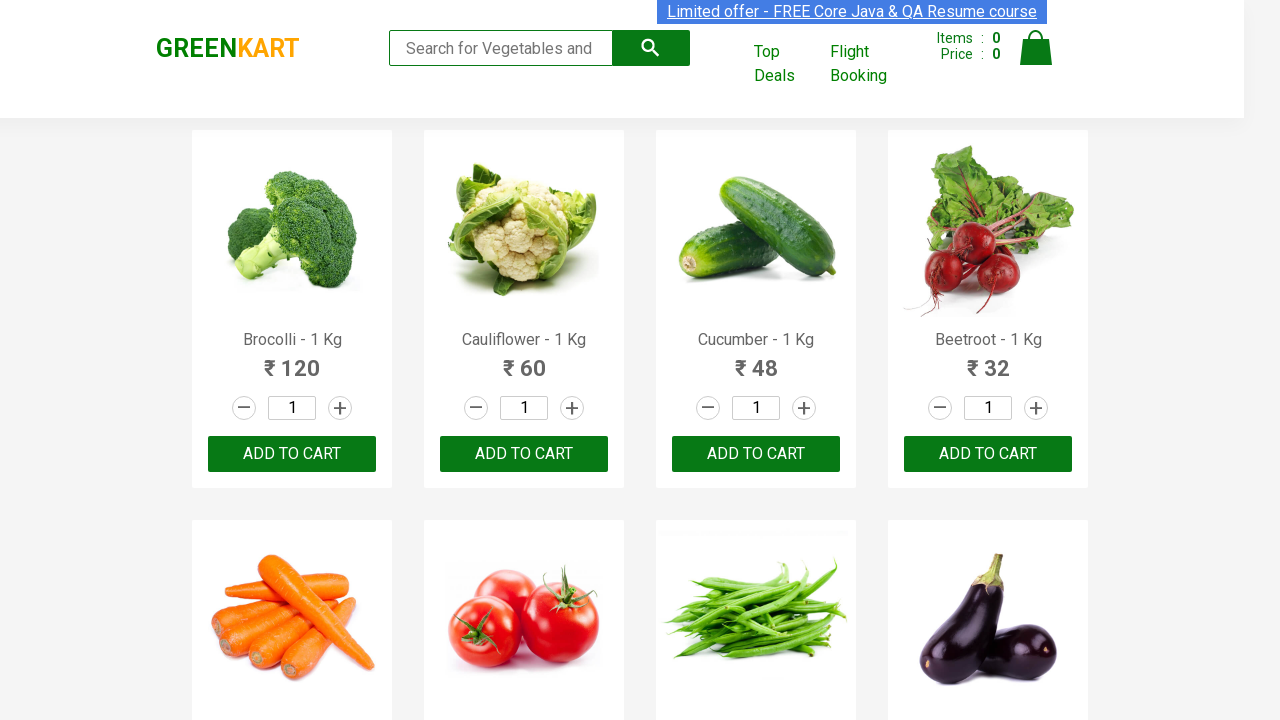

Added Brocolli to cart at (292, 454) on div.product-action button >> nth=0
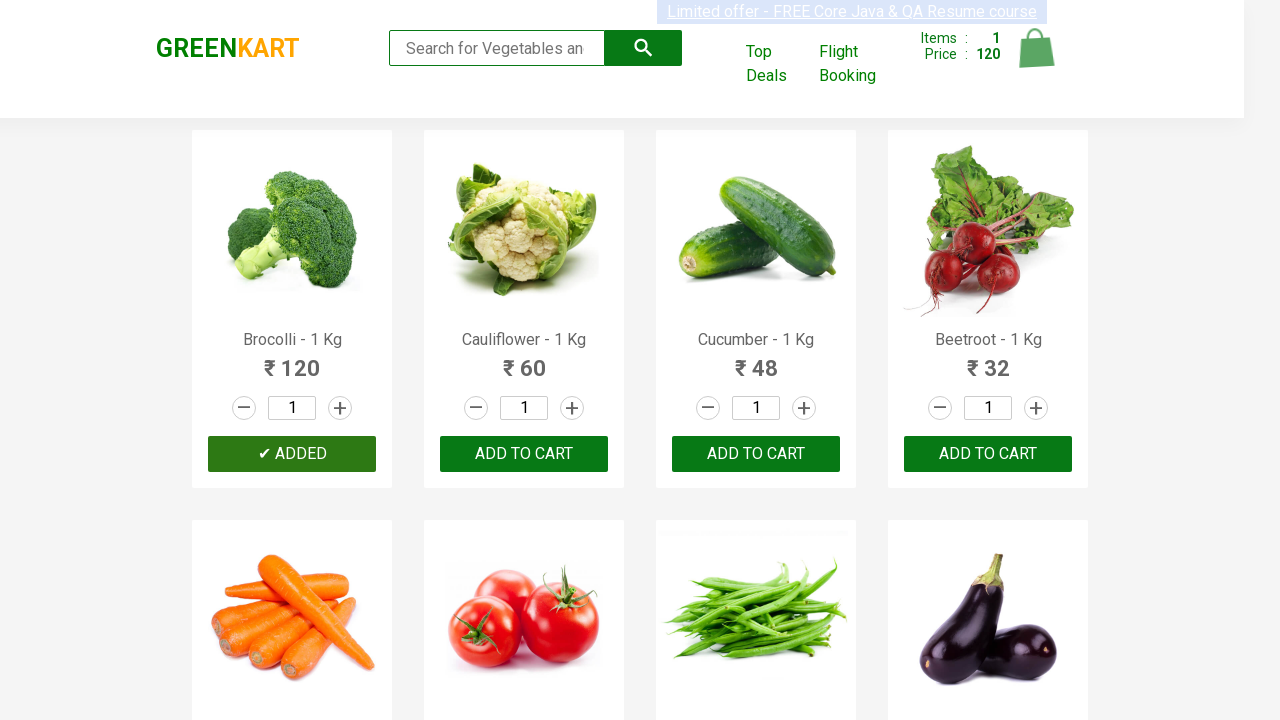

Added Cucumber to cart at (756, 454) on div.product-action button >> nth=2
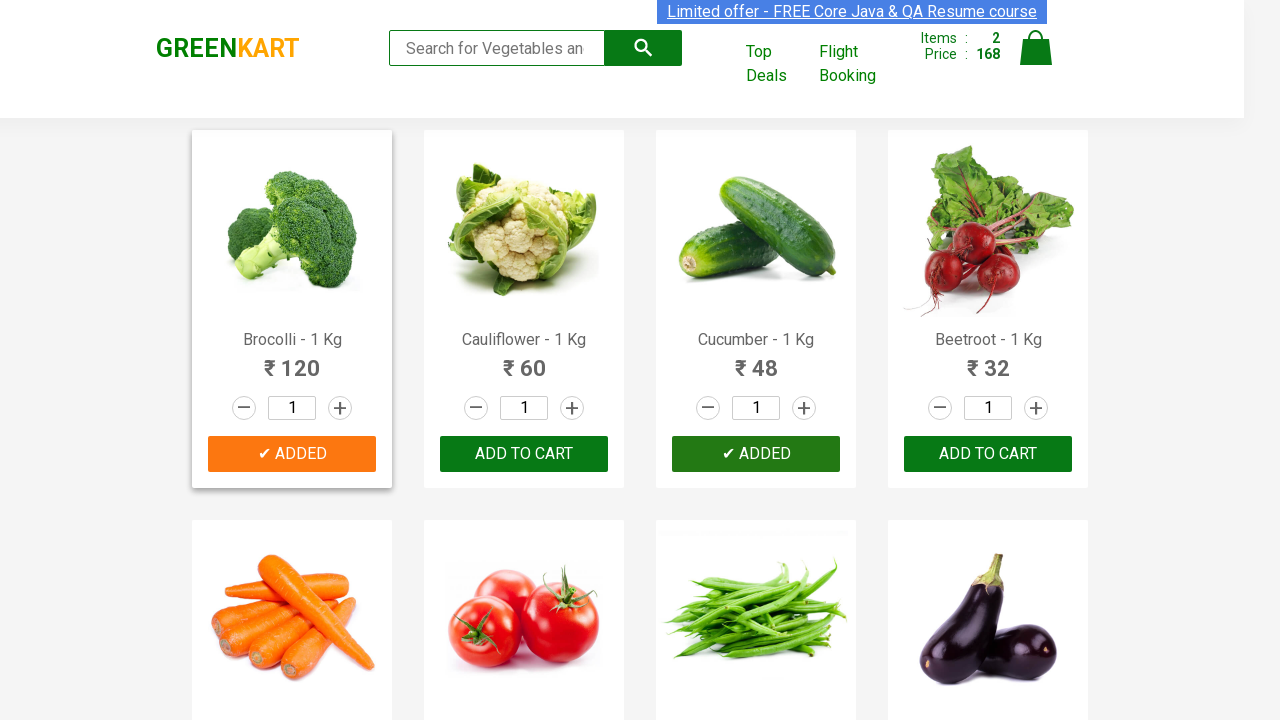

Added Beetroot to cart at (988, 454) on div.product-action button >> nth=3
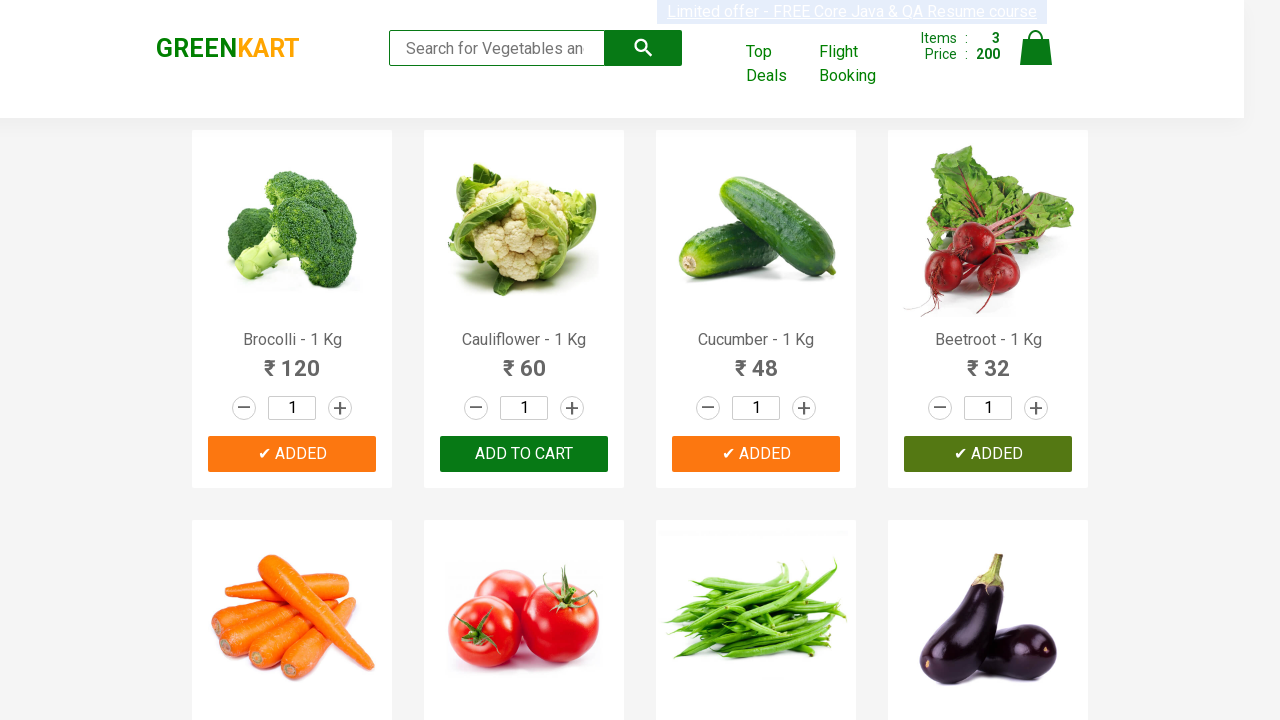

Added Banana to cart at (988, 360) on div.product-action button >> nth=15
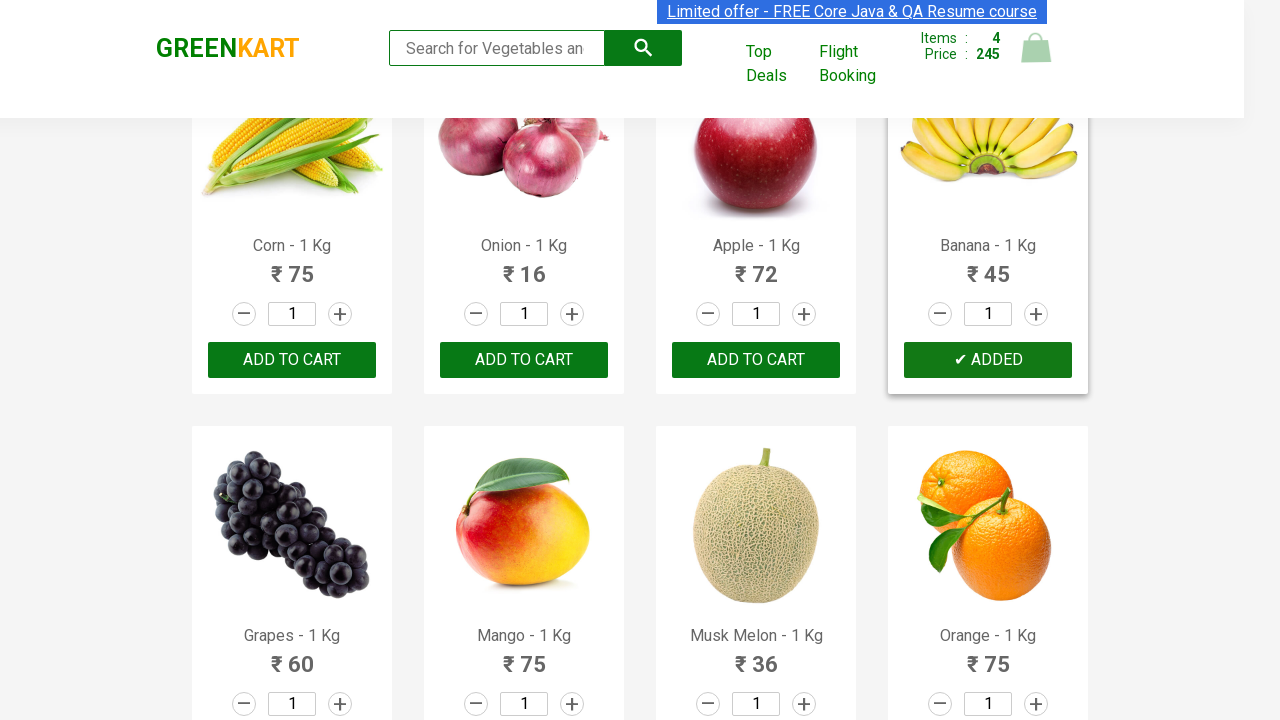

Clicked cart icon to view cart at (1036, 48) on img[alt='Cart']
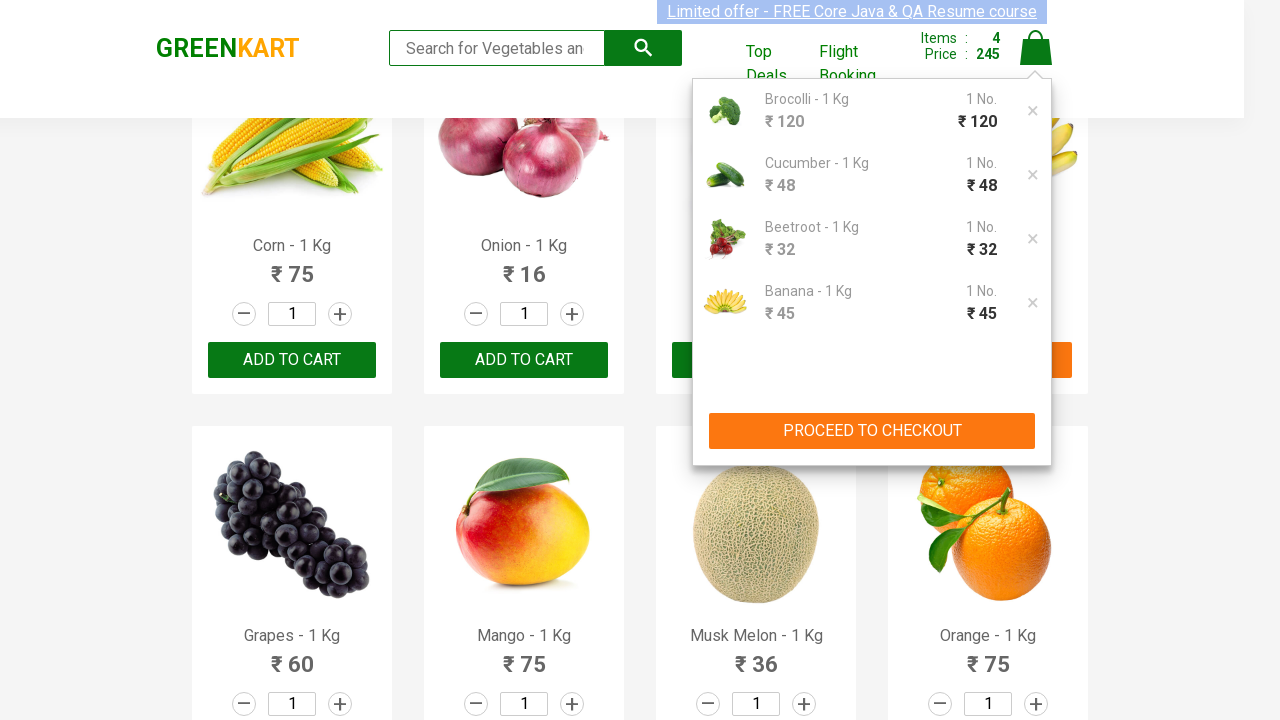

Clicked PROCEED TO CHECKOUT button at (872, 431) on button:has-text('PROCEED TO CHECKOUT')
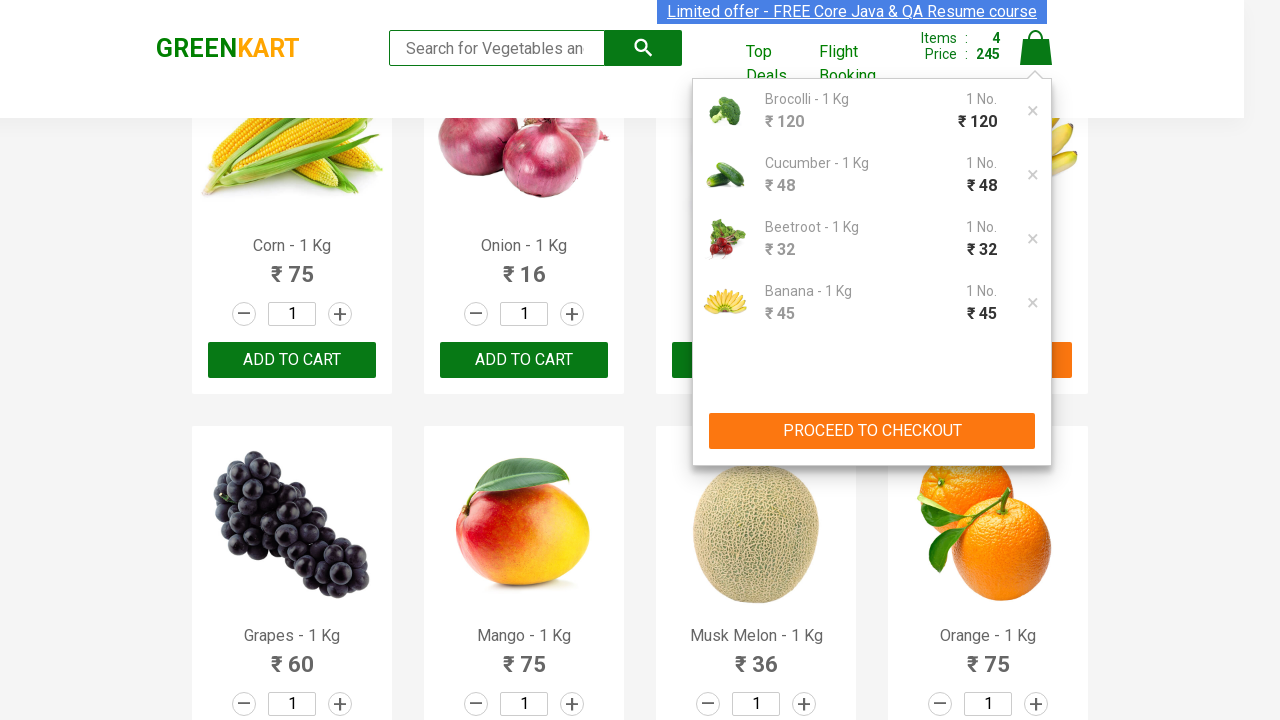

Entered promo code 'rahulshettyacademy' on .promoCode
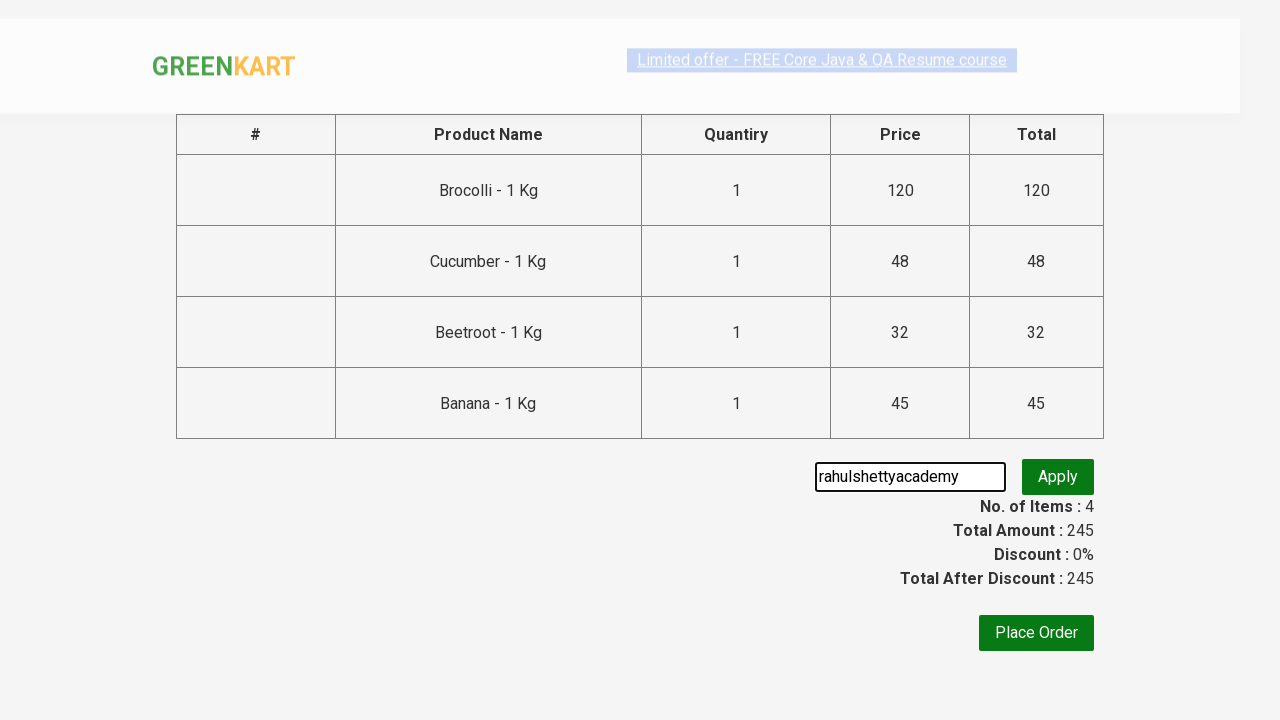

Clicked apply promo button at (1058, 477) on button.promoBtn
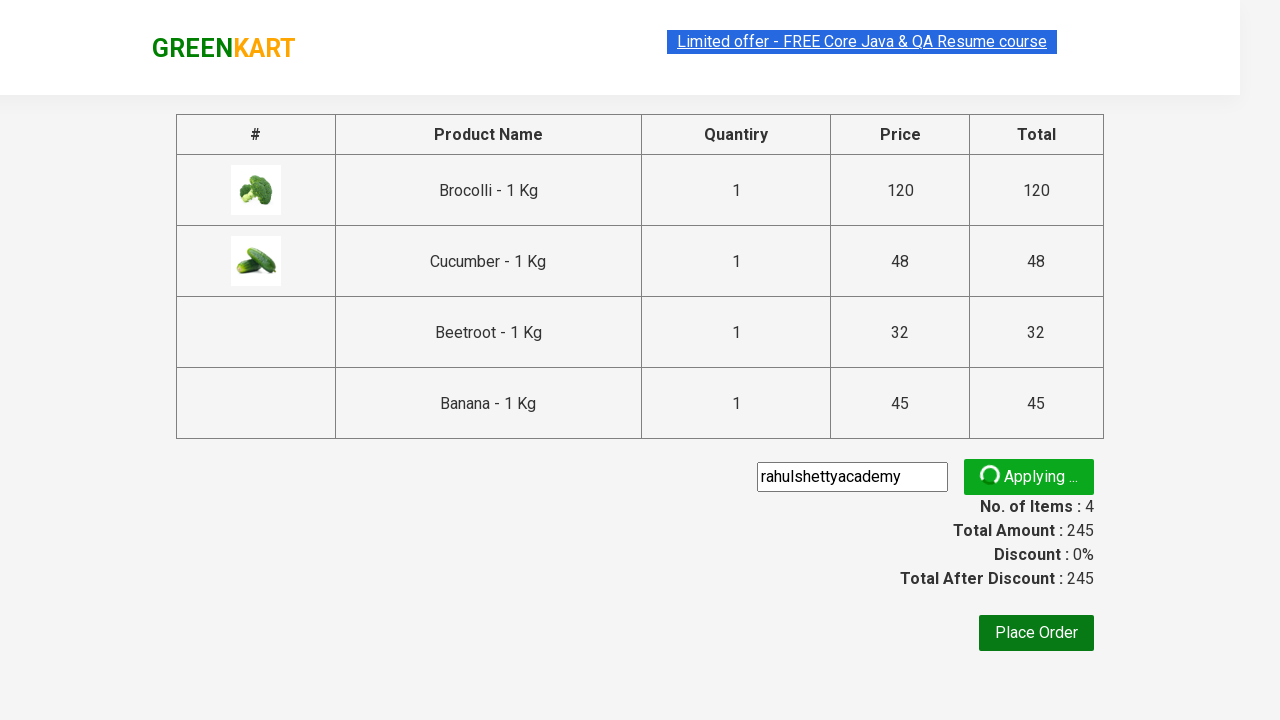

Promo code validation message appeared
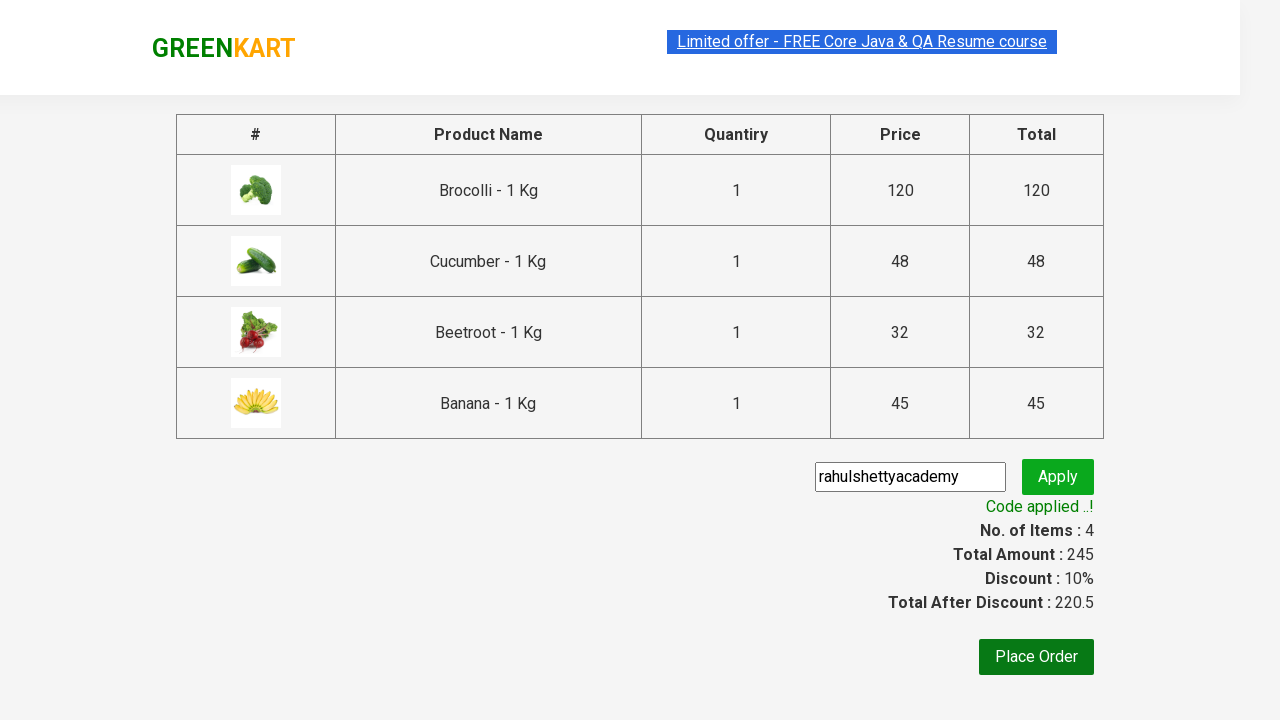

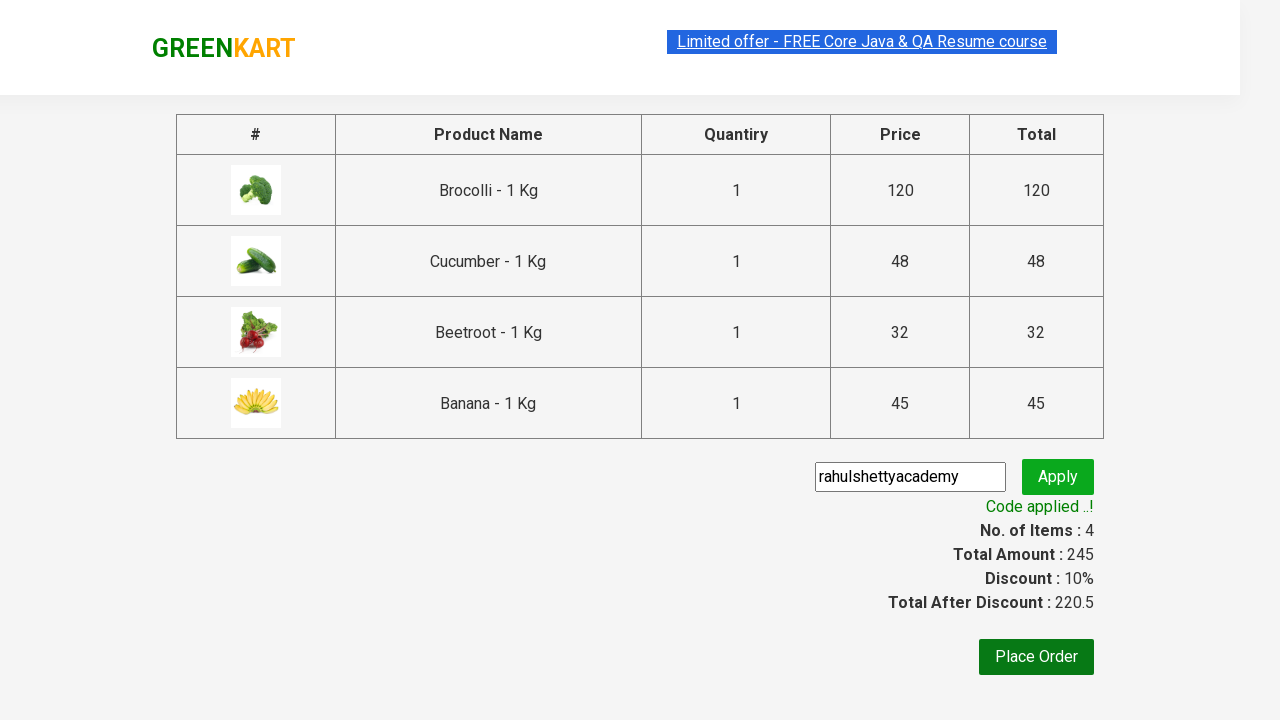